Tests A/B test opt-out by adding the opt-out cookie on the main page before navigating to the split test page, then verifying the opt-out is effective.

Starting URL: http://the-internet.herokuapp.com

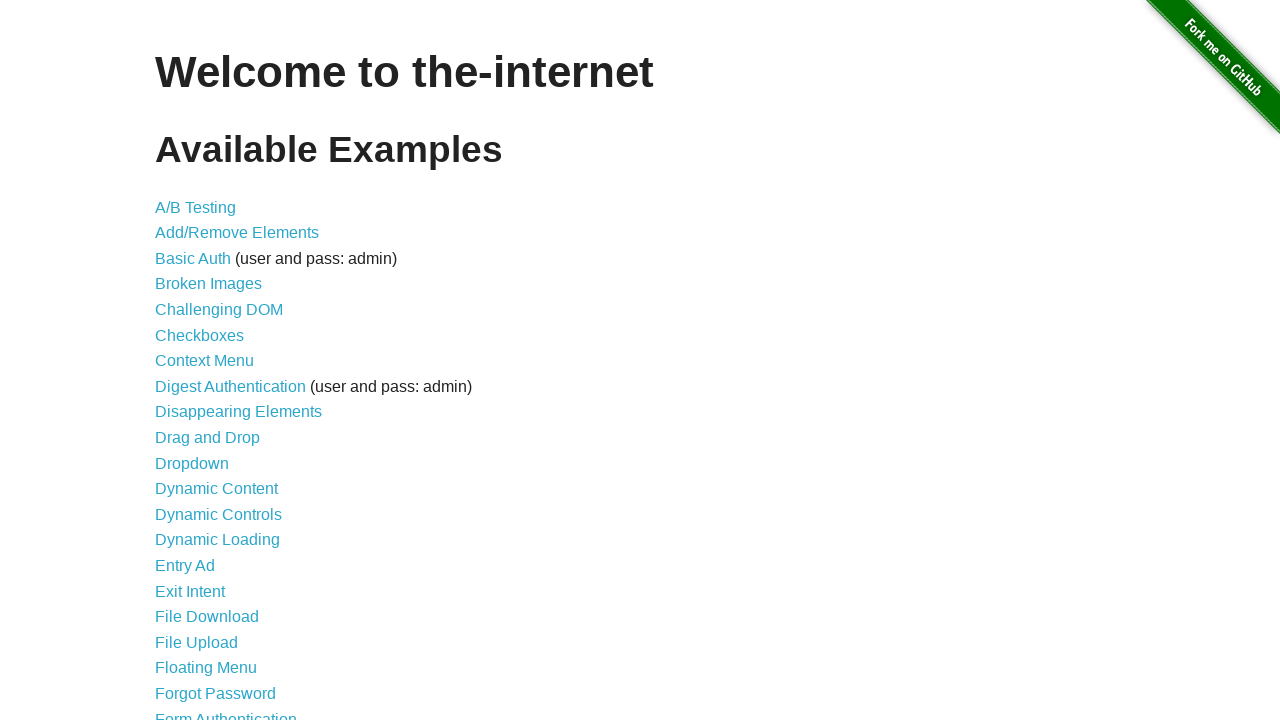

Added optimizelyOptOut cookie to context
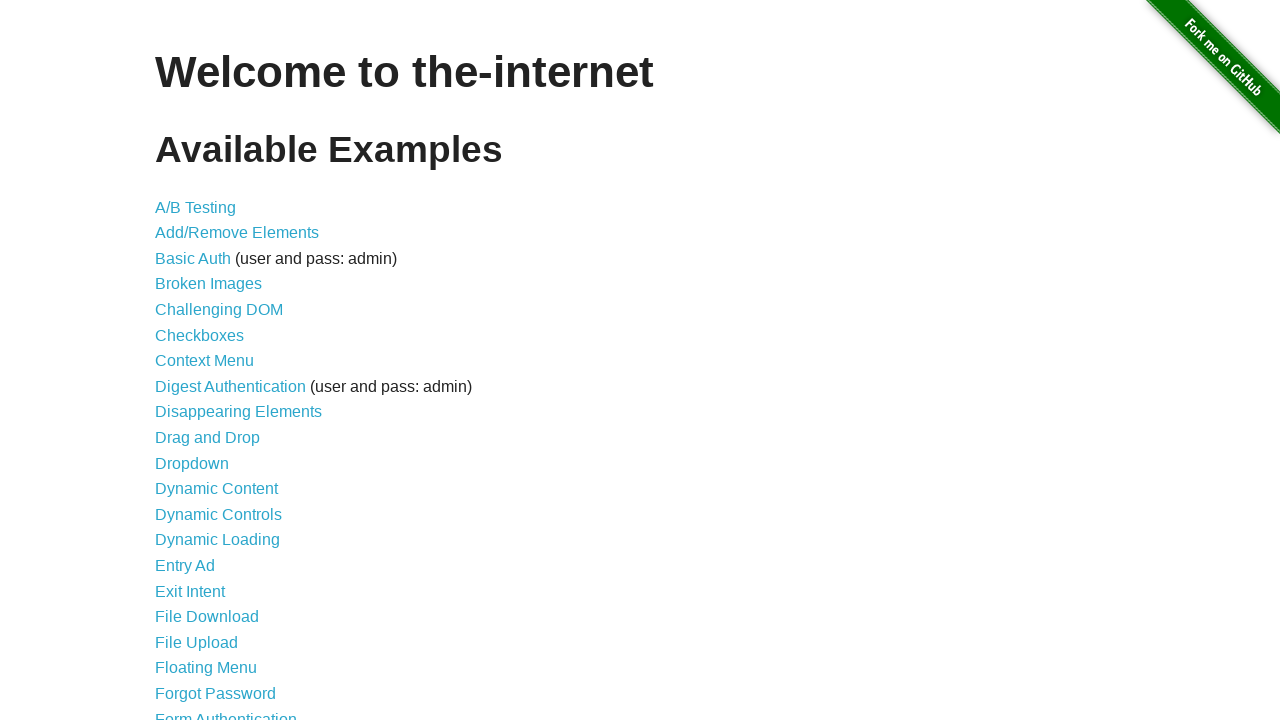

Navigated to A/B test page
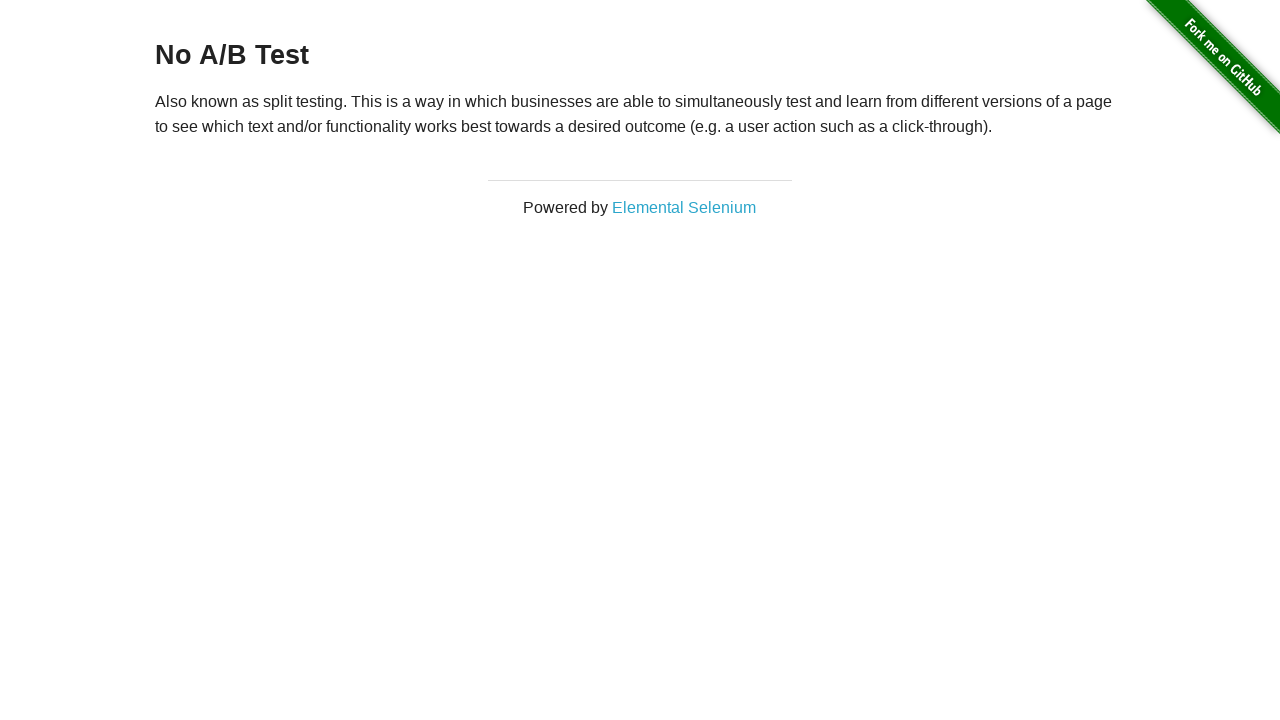

Retrieved heading text from page
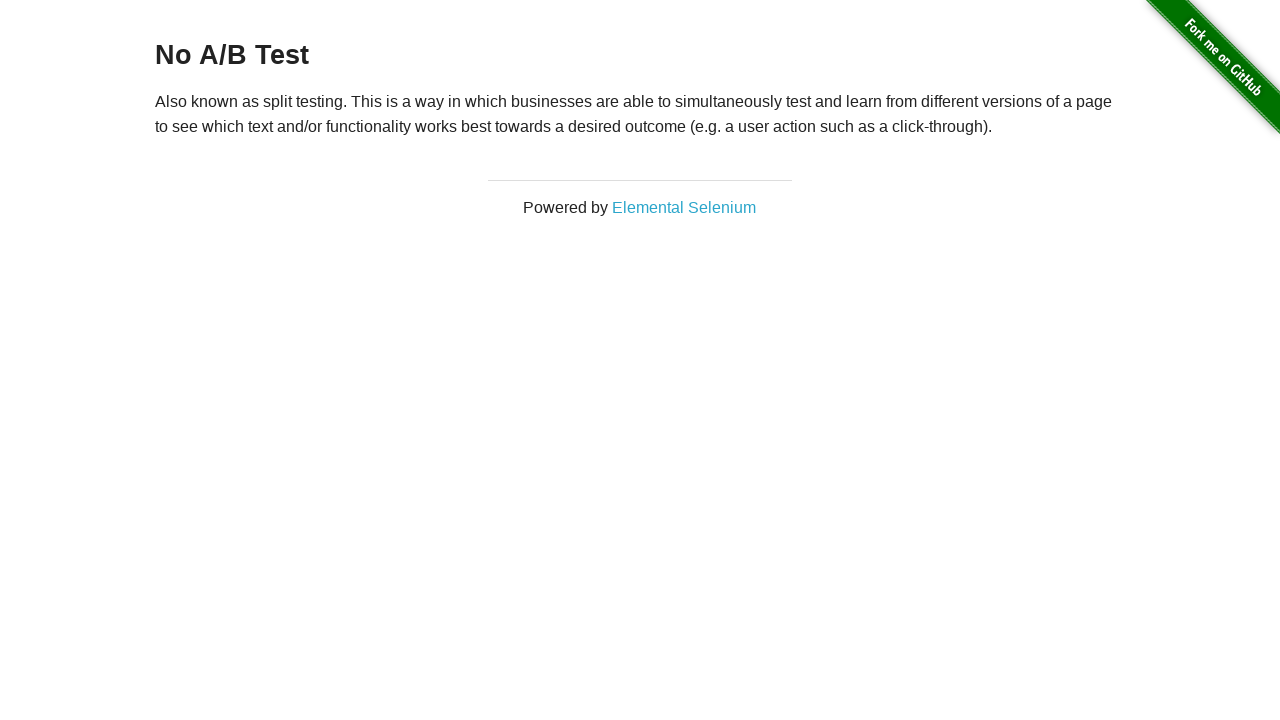

Verified opt-out is effective: heading shows 'No A/B Test'
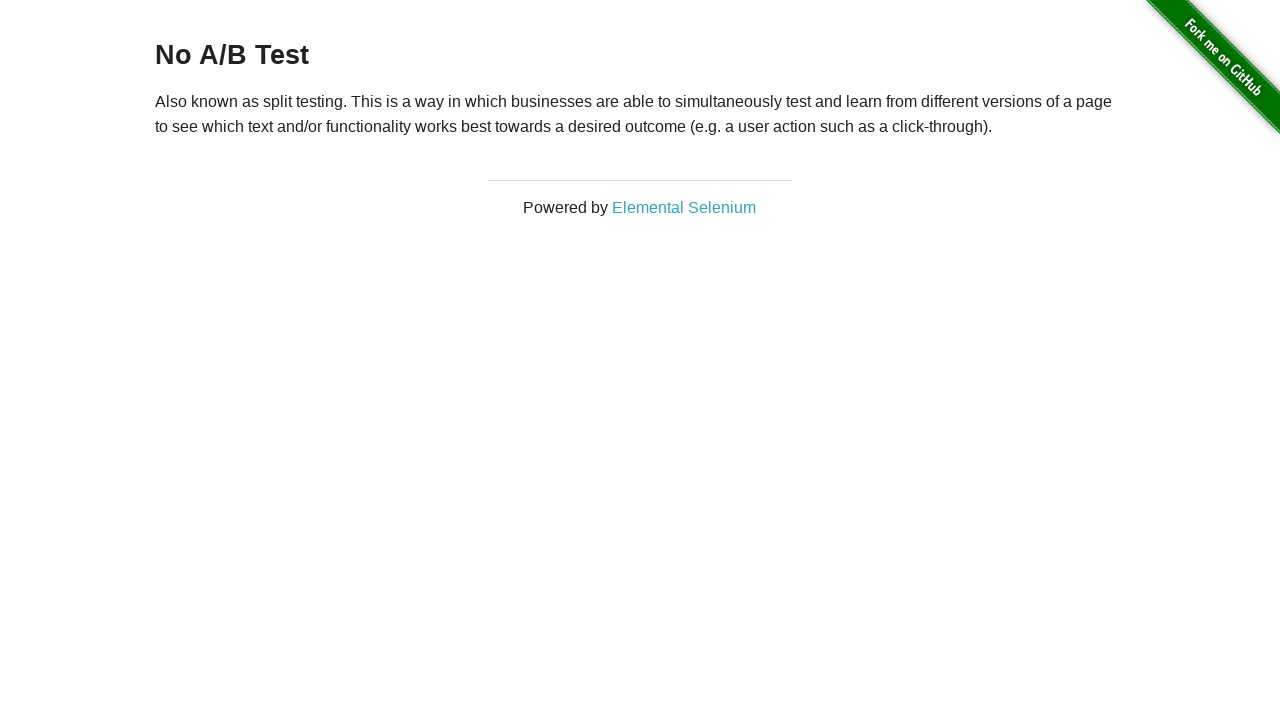

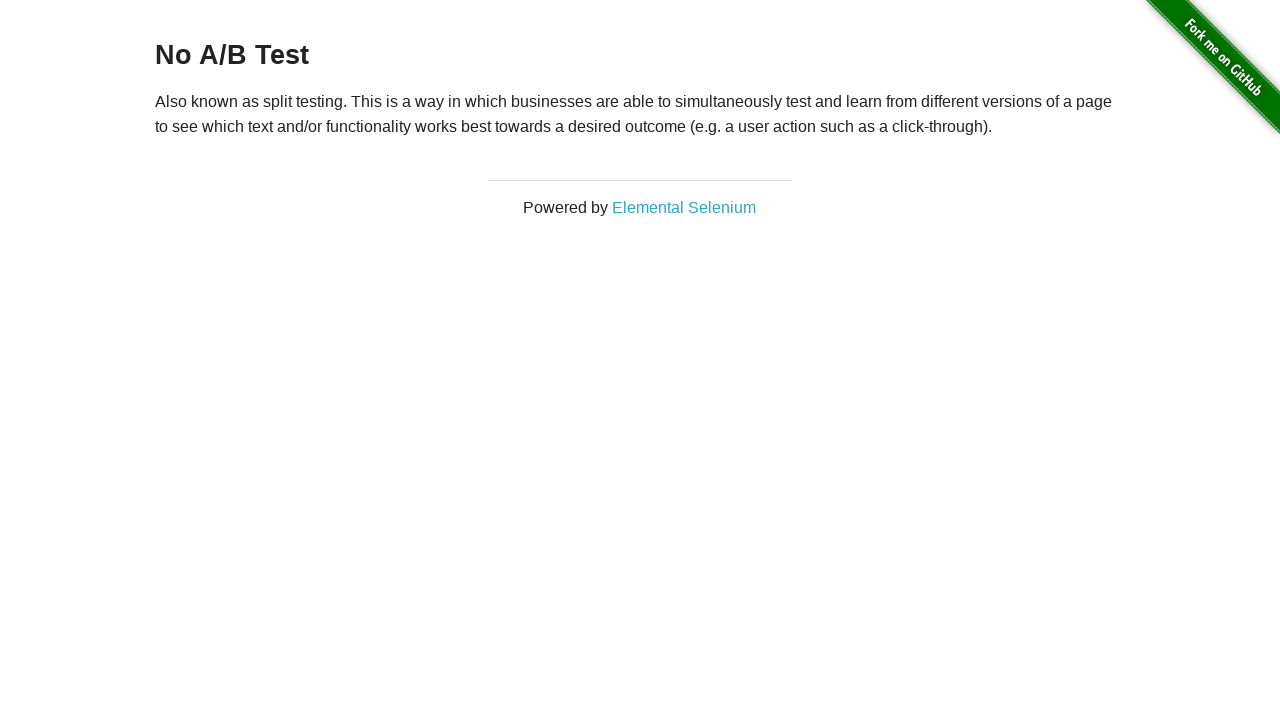